Tests clicking a blue primary button on the UI Testing Playground class attribute page, which is designed to test handling of dynamic class attributes.

Starting URL: http://uitestingplayground.com/classattr

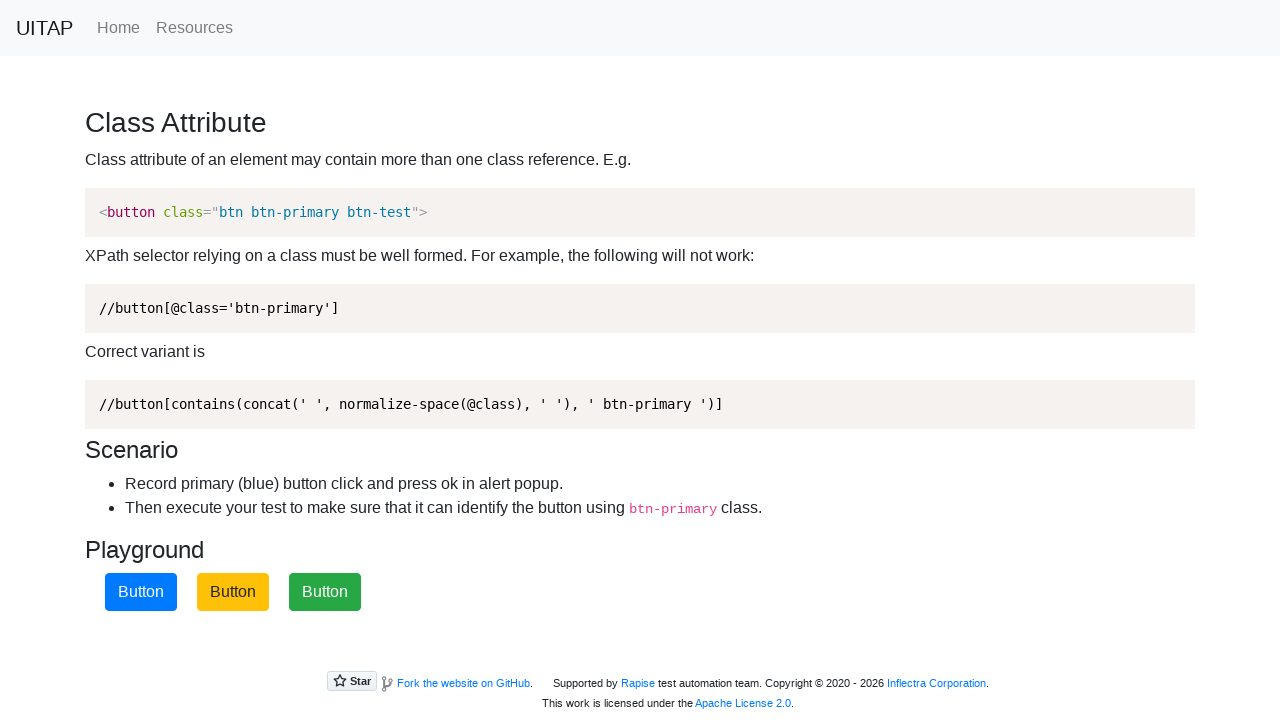

Navigated to UI Testing Playground class attribute page
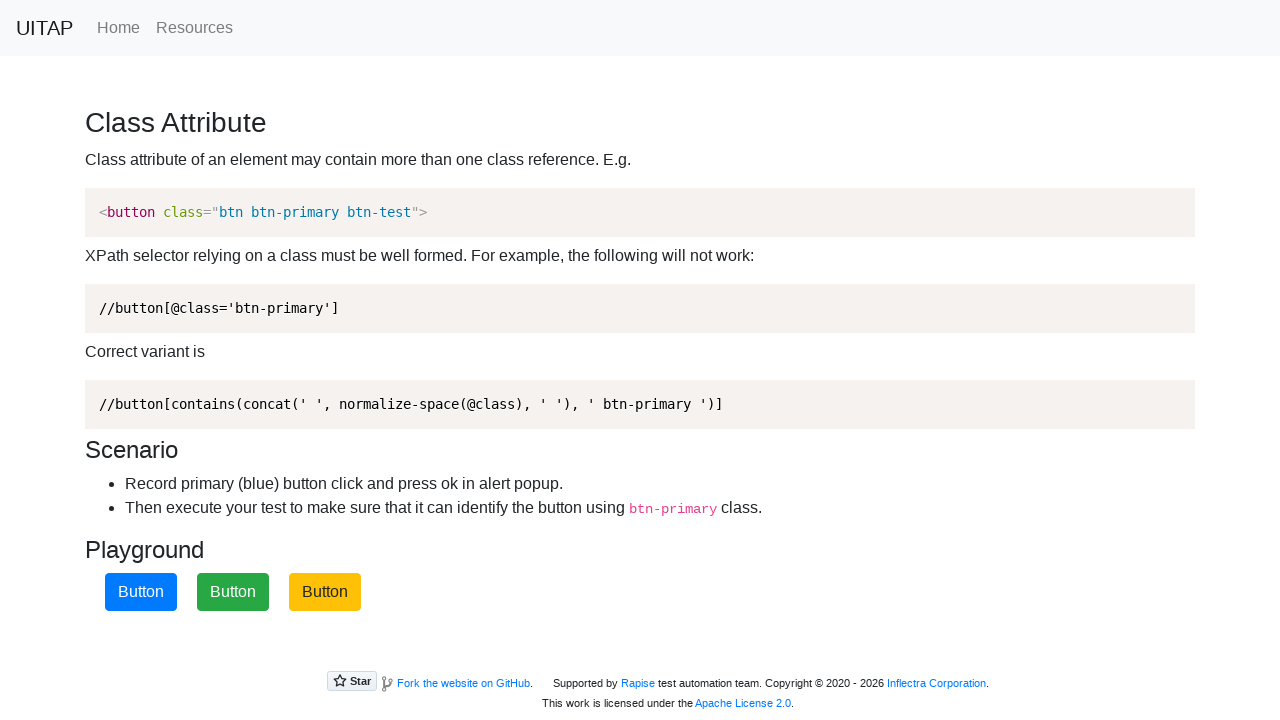

Clicked the blue primary button with dynamic class attribute at (141, 592) on .btn-primary
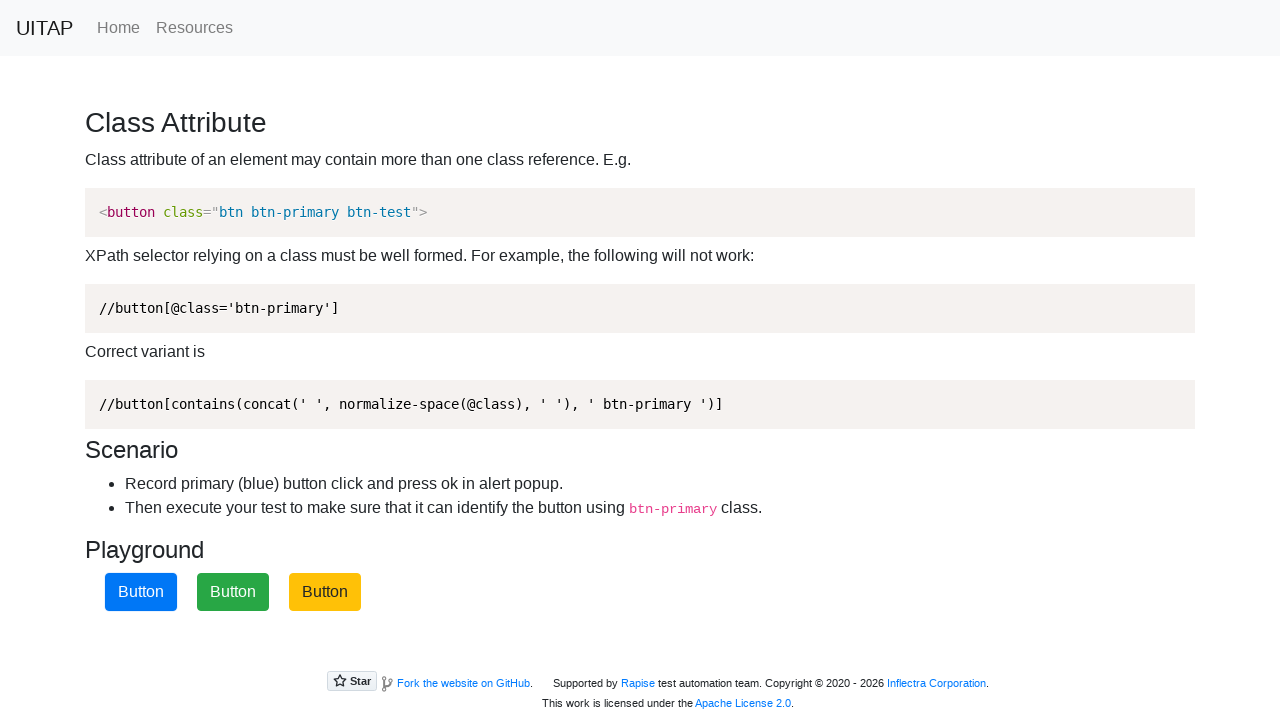

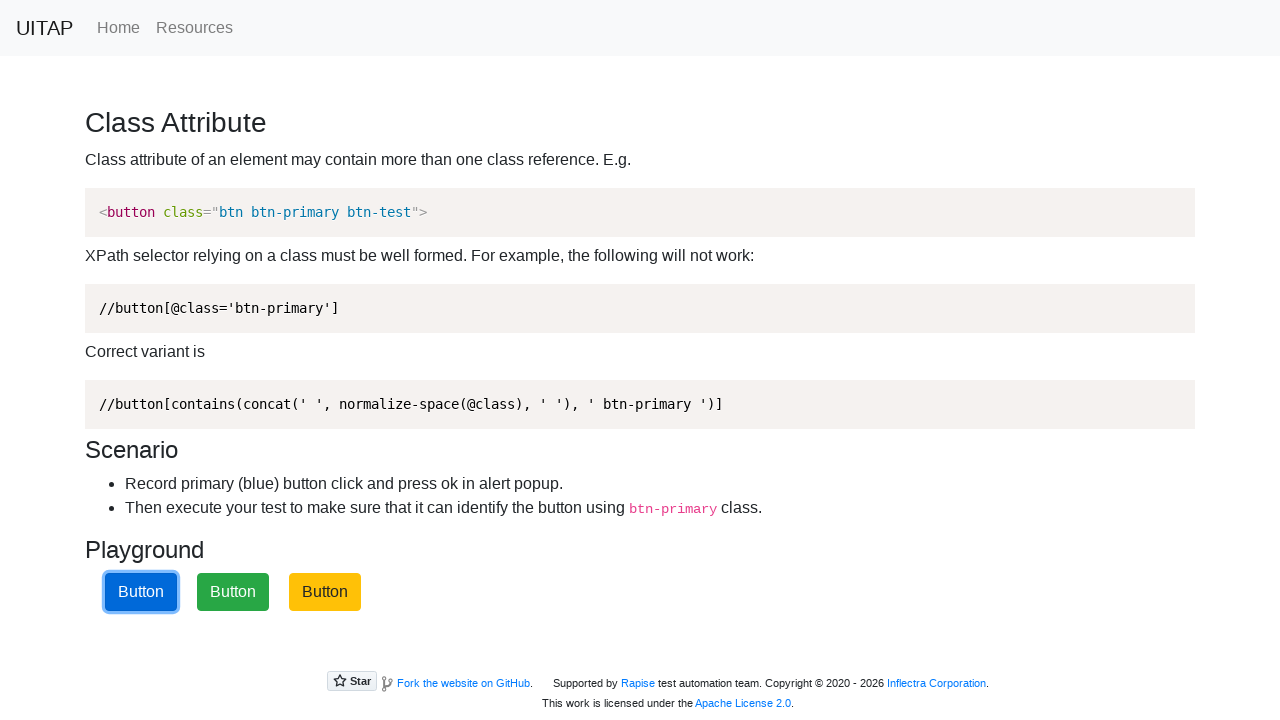